Tests checkbox functionality by clicking on Sports checkbox

Starting URL: https://demoqa.com/automation-practice-form

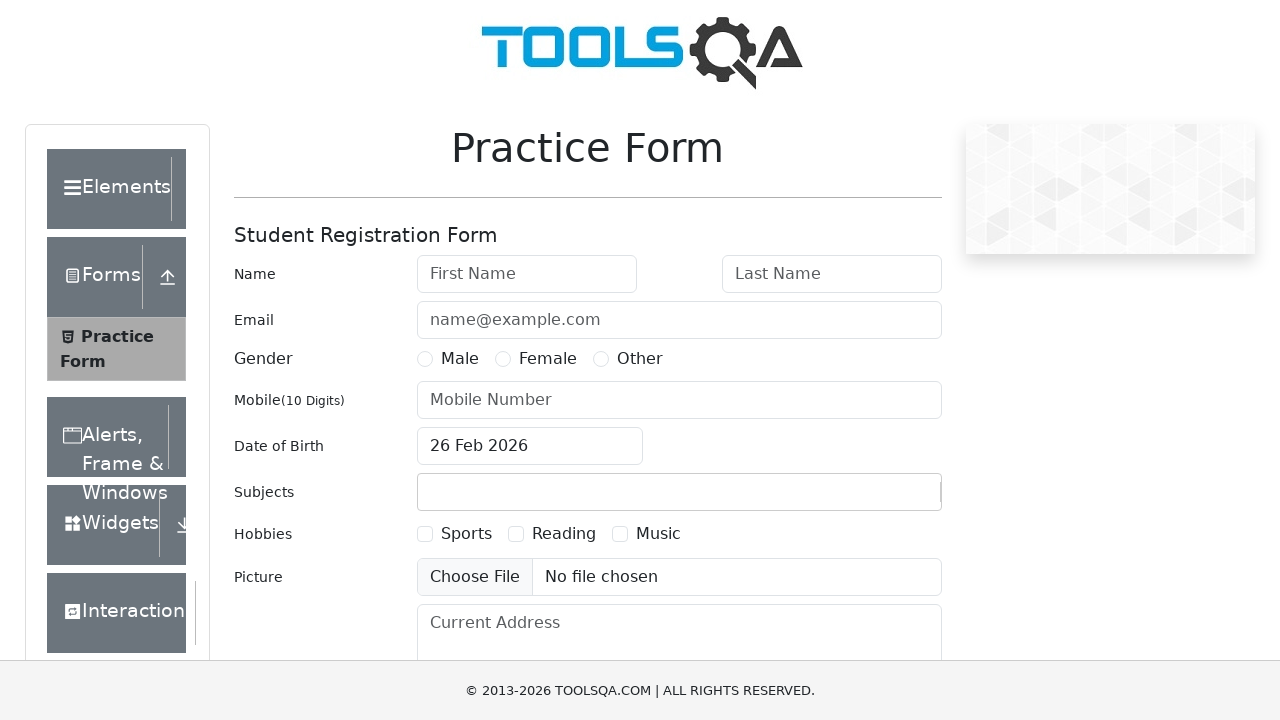

Navigated to automation practice form page
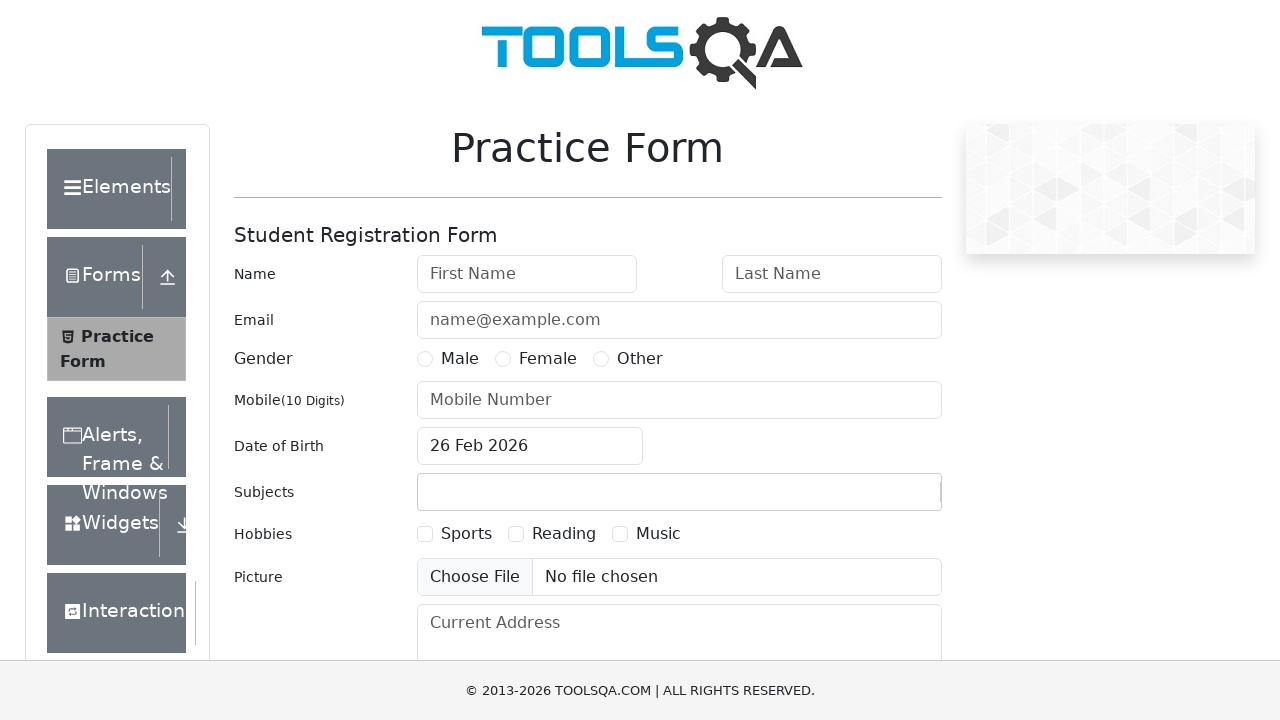

Clicked on Sports checkbox at (466, 534) on internal:text="Sports"i
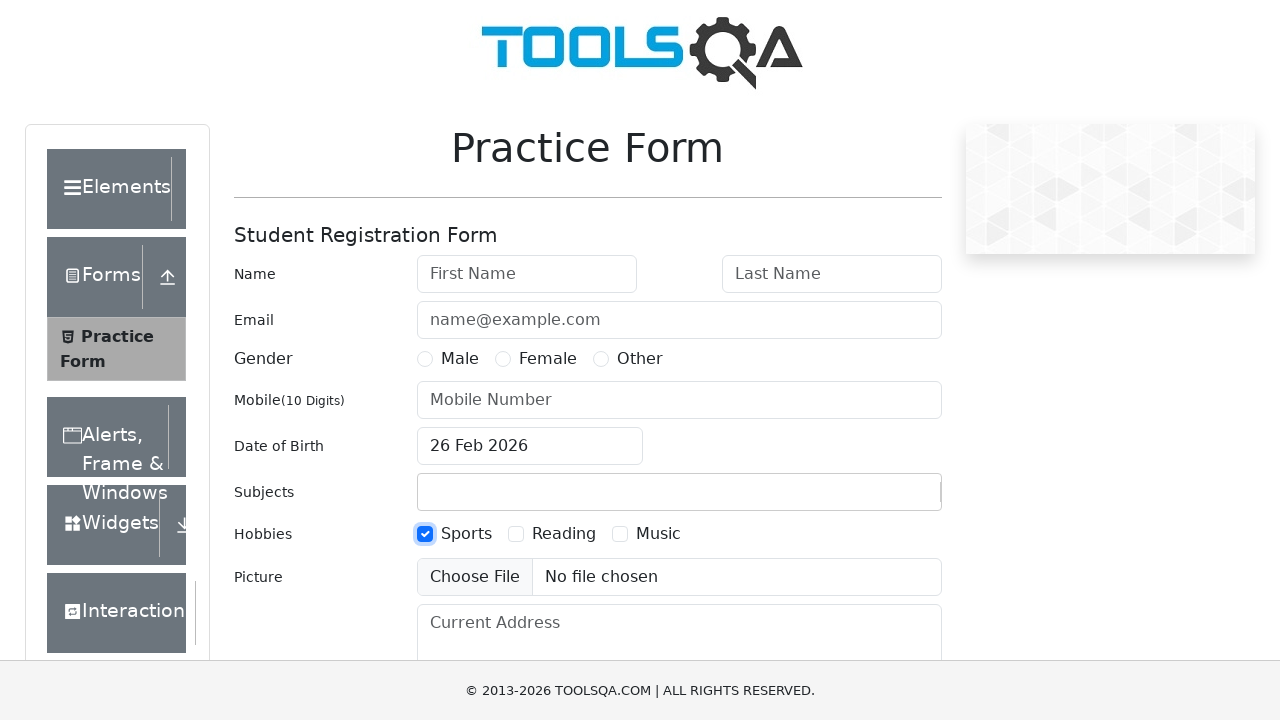

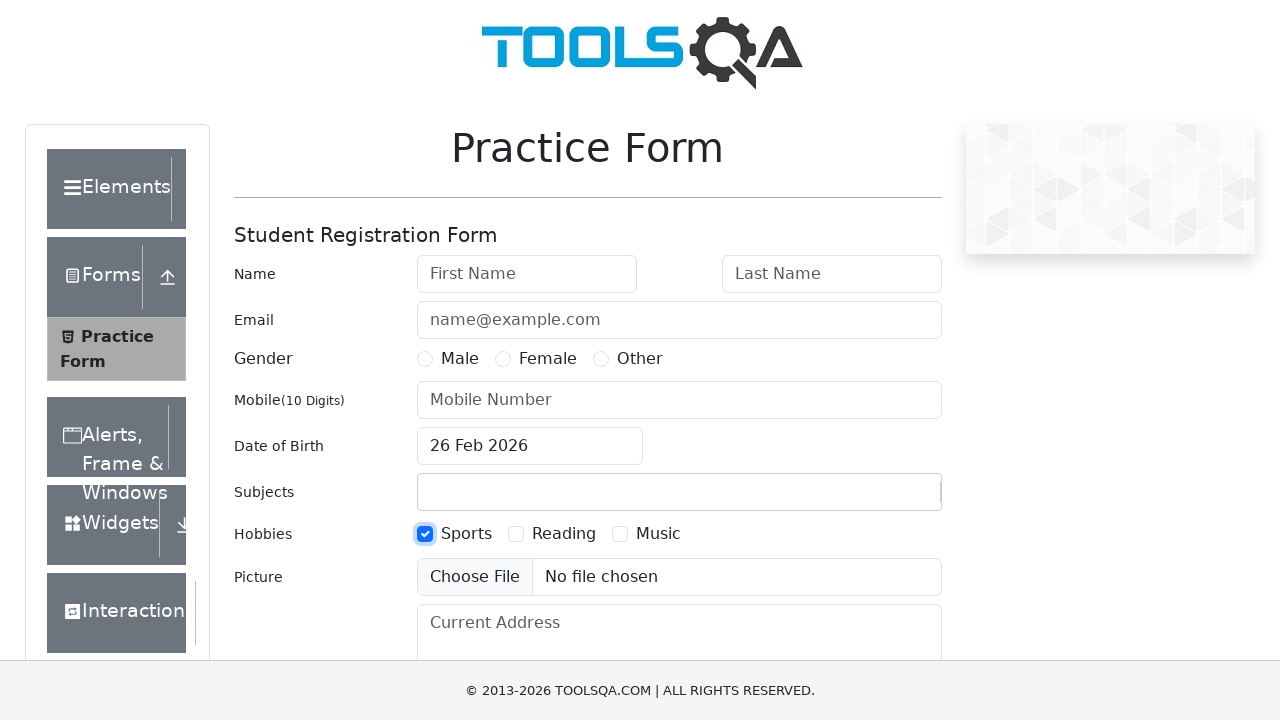